Tests clicking on a navigation link on Etsy using JavaScript

Starting URL: https://www.etsy.com/

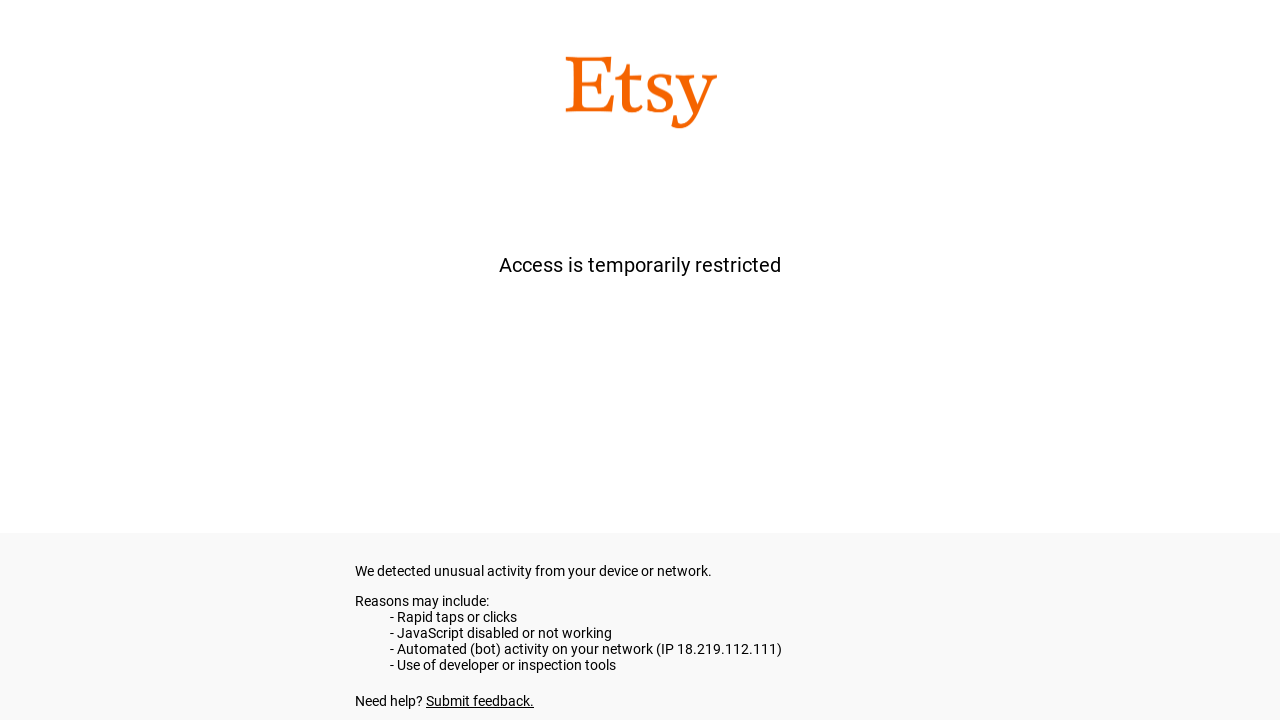

Waited for redirect to login page URL
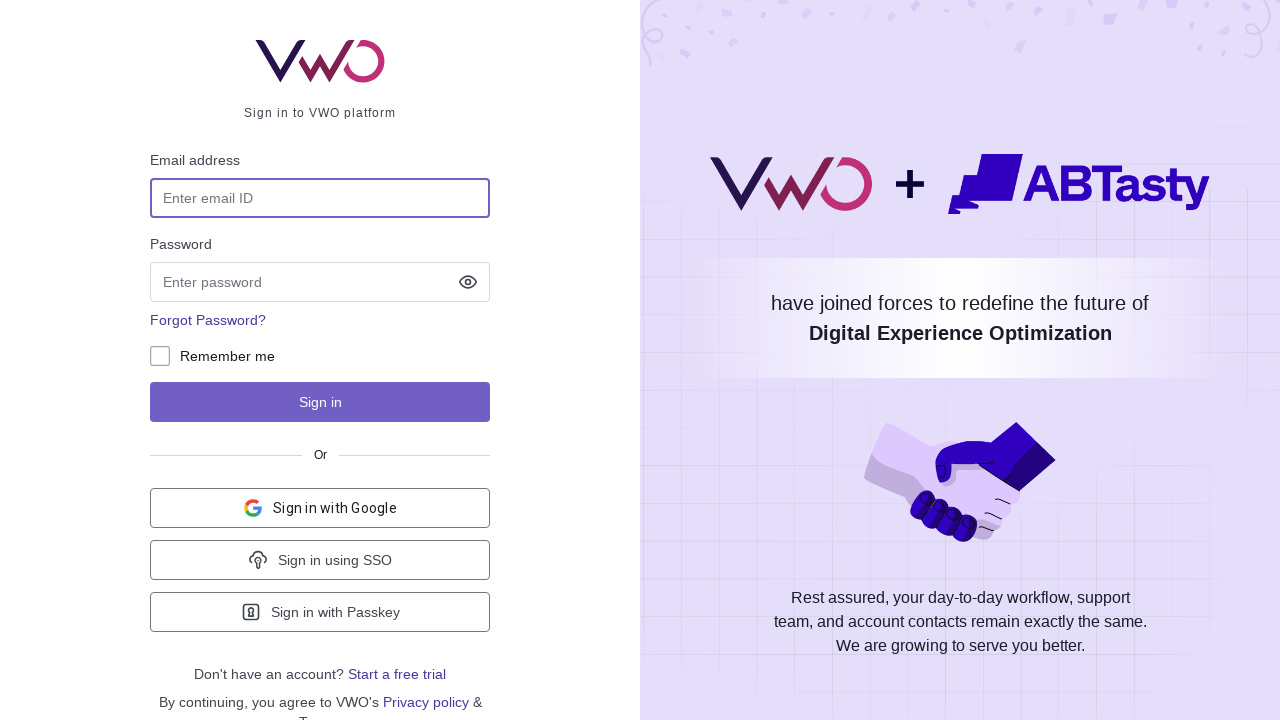

Verified page title is 'Login - VWO'
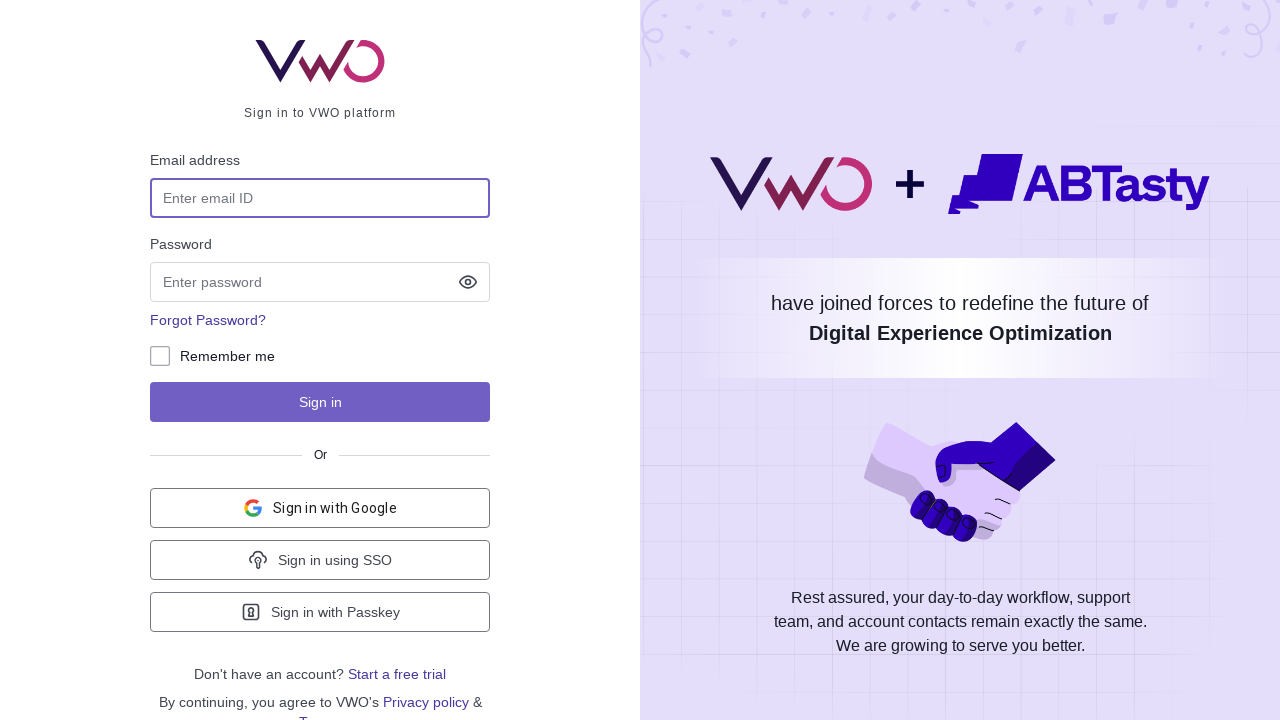

Verified current URL matches expected login page URL
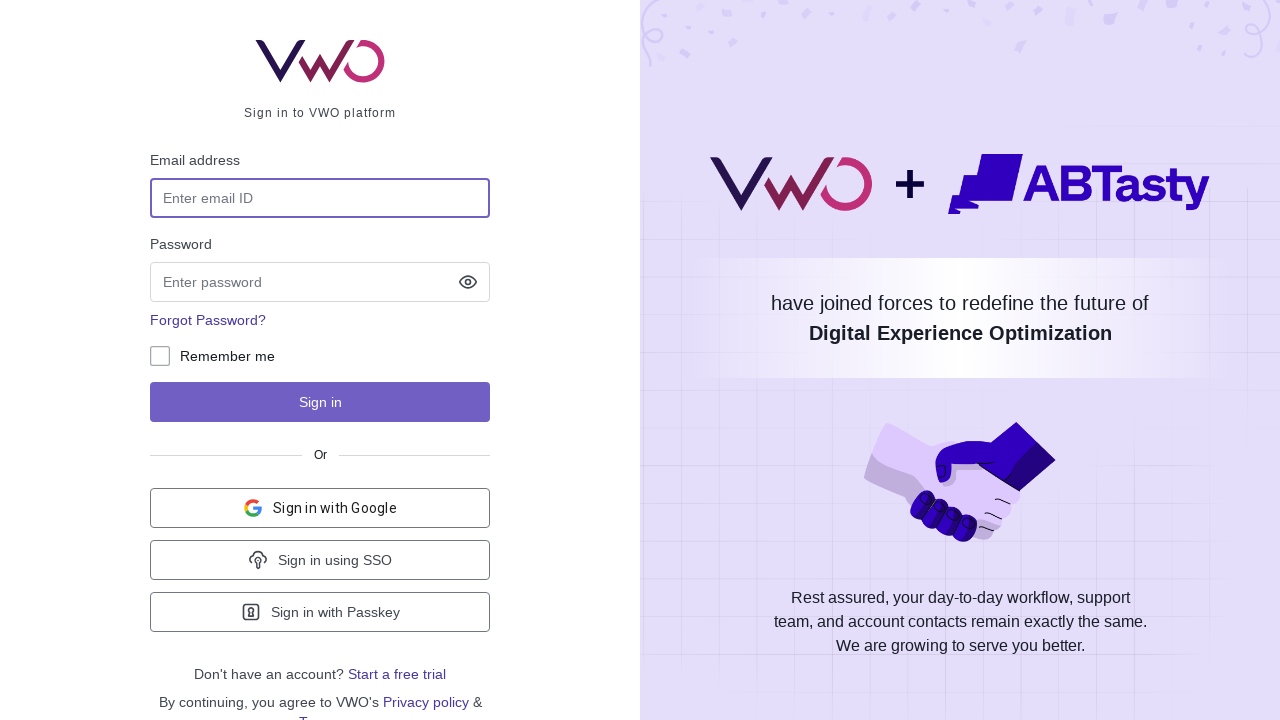

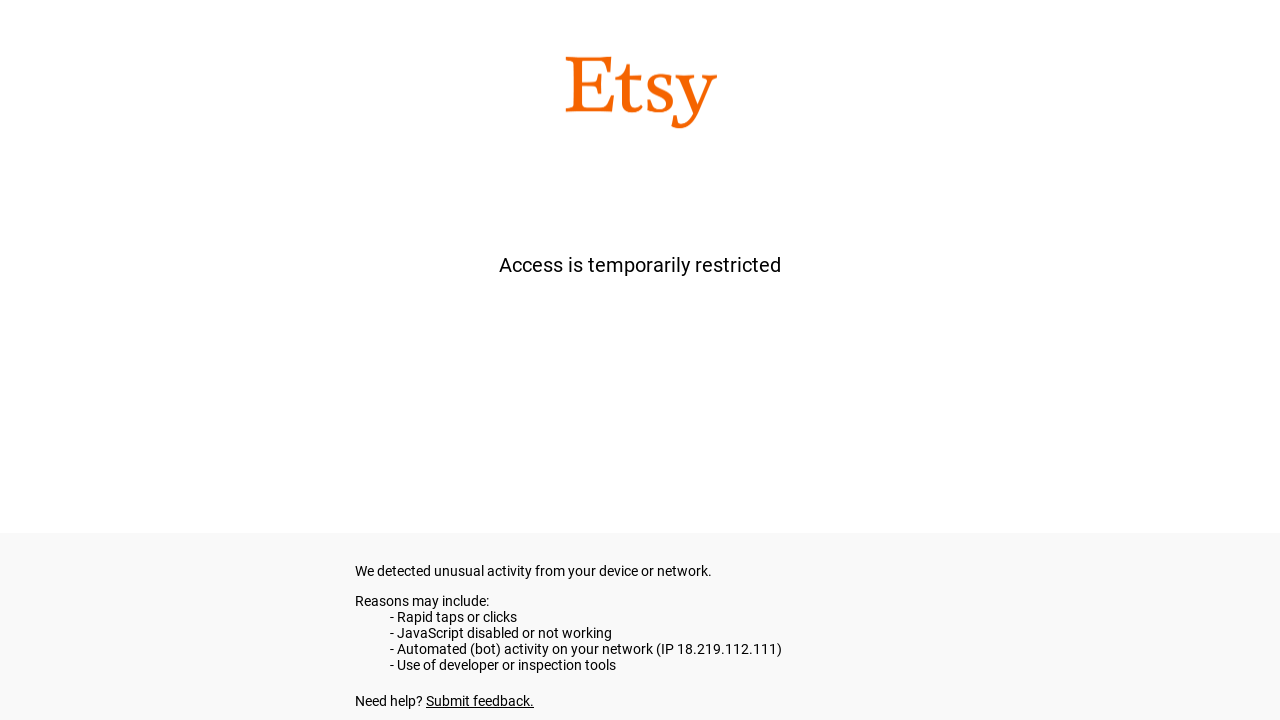